Tests a math quiz form by reading a value from the page, calculating a mathematical result, filling in the answer, checking required checkboxes, and submitting the form

Starting URL: http://suninjuly.github.io/math.html

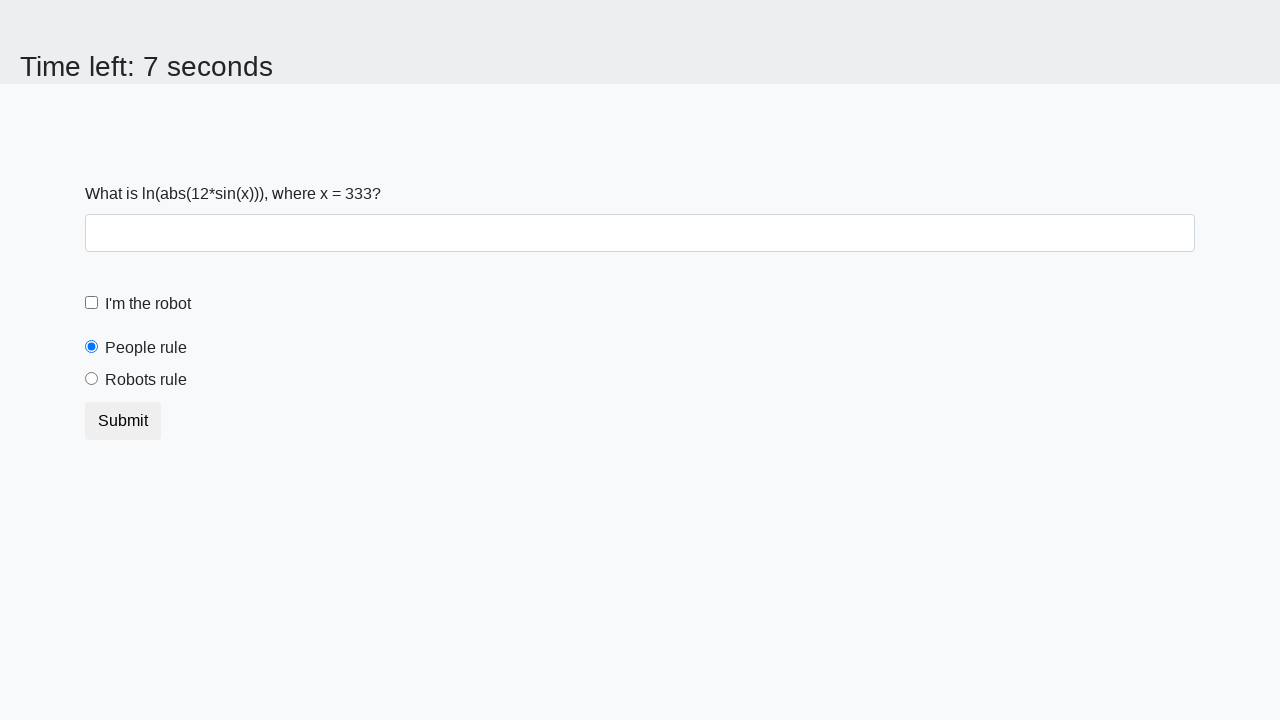

Retrieved x value from the page
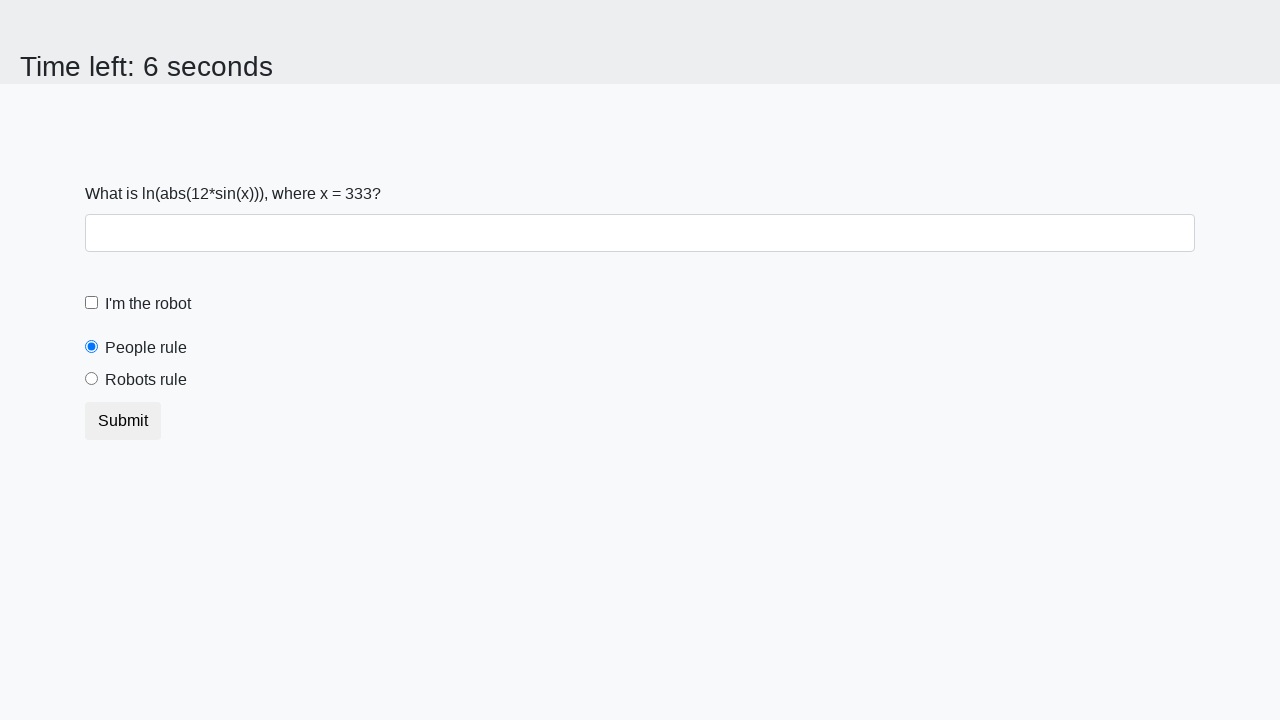

Calculated answer: log(abs(12*sin(333))) = -2.2456945554560175
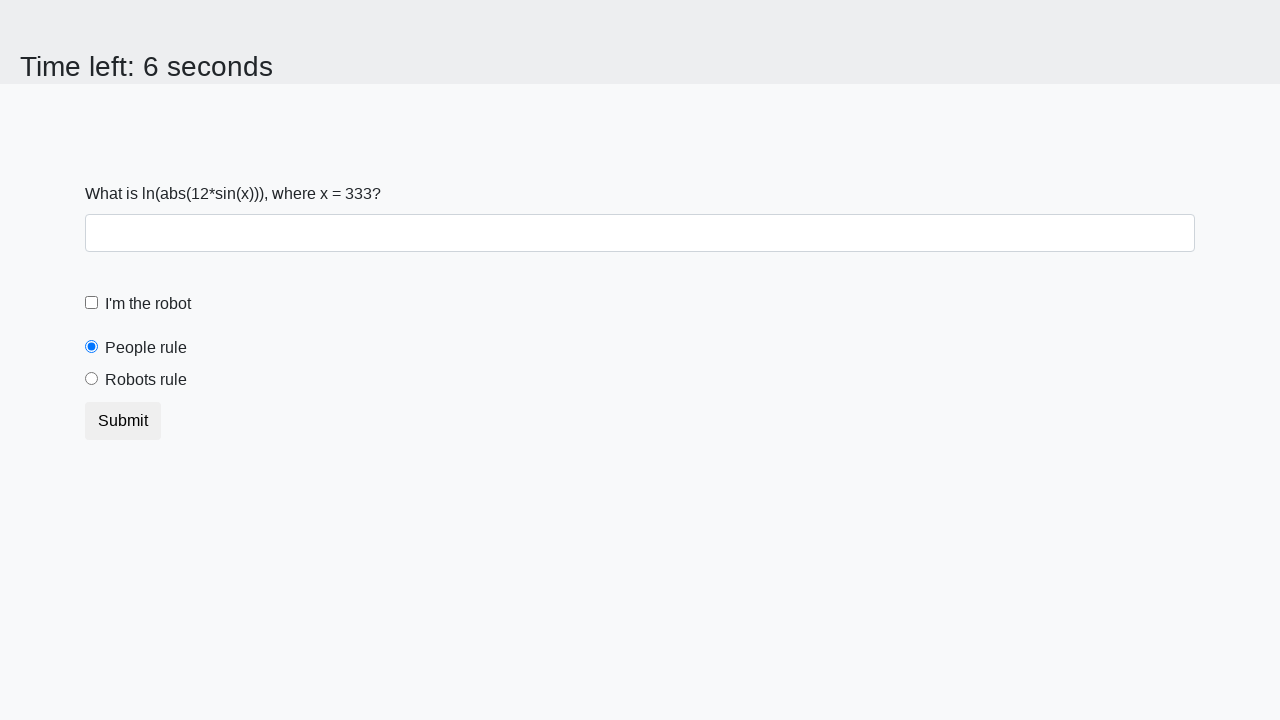

Filled answer field with calculated value: -2.2456945554560175 on #answer
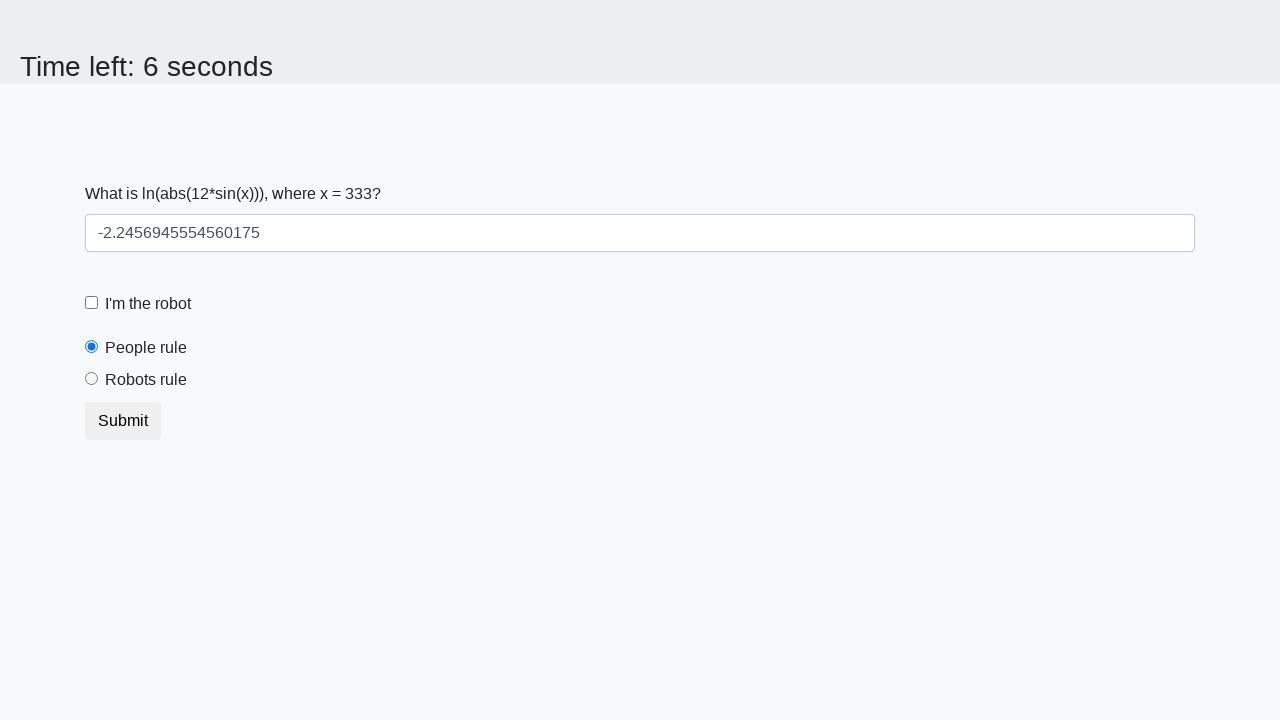

Checked the robot checkbox at (148, 304) on label[for='robotCheckbox']
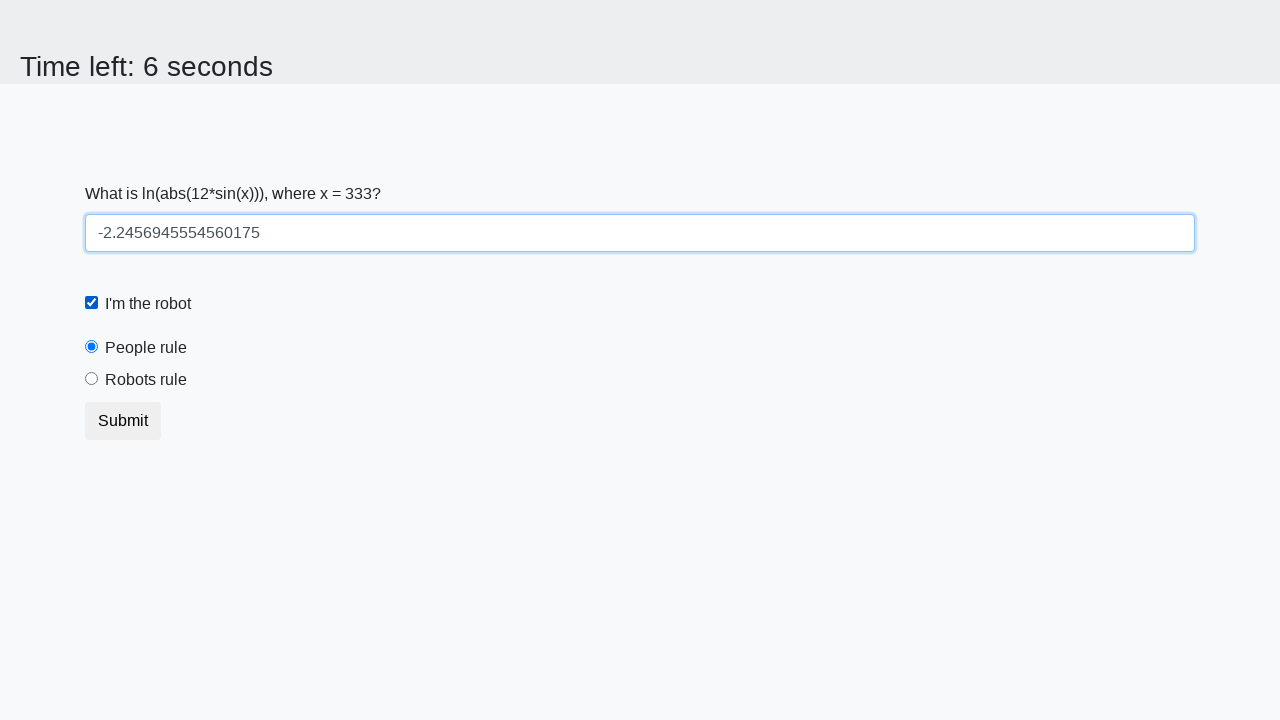

Checked the robots rule checkbox at (92, 379) on #robotsRule
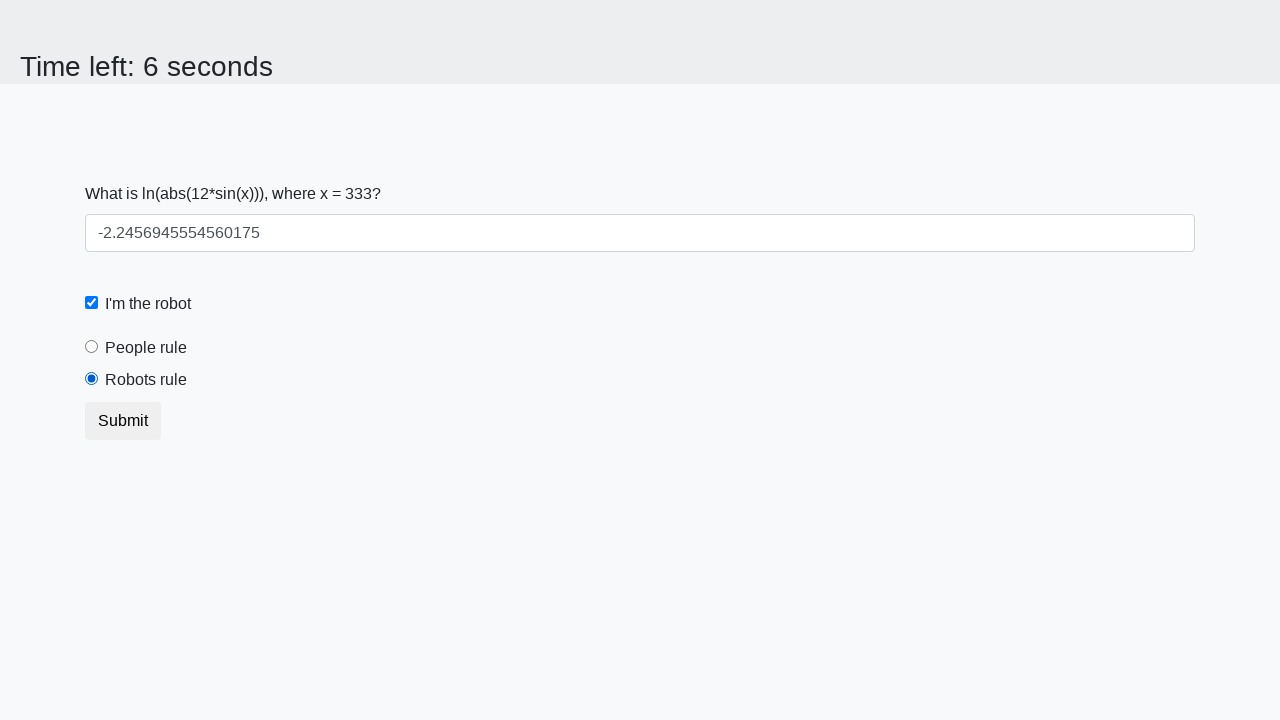

Submitted the math quiz form at (123, 421) on button[type='submit']
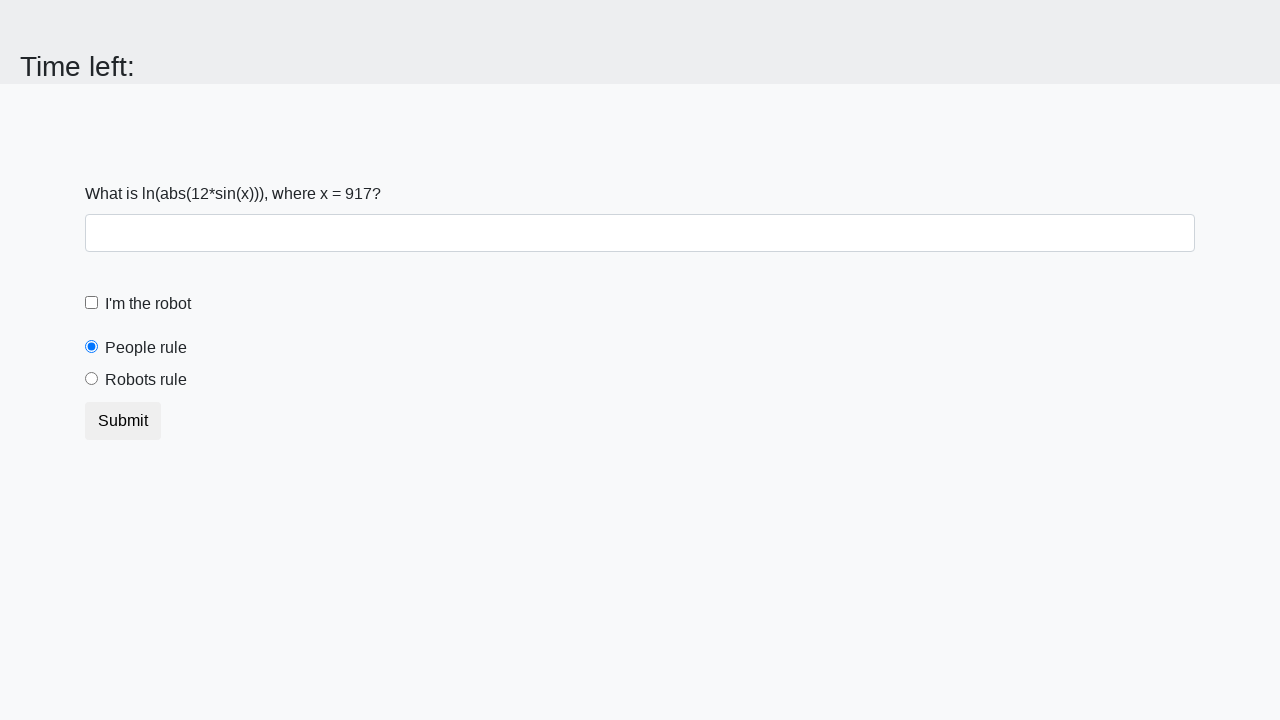

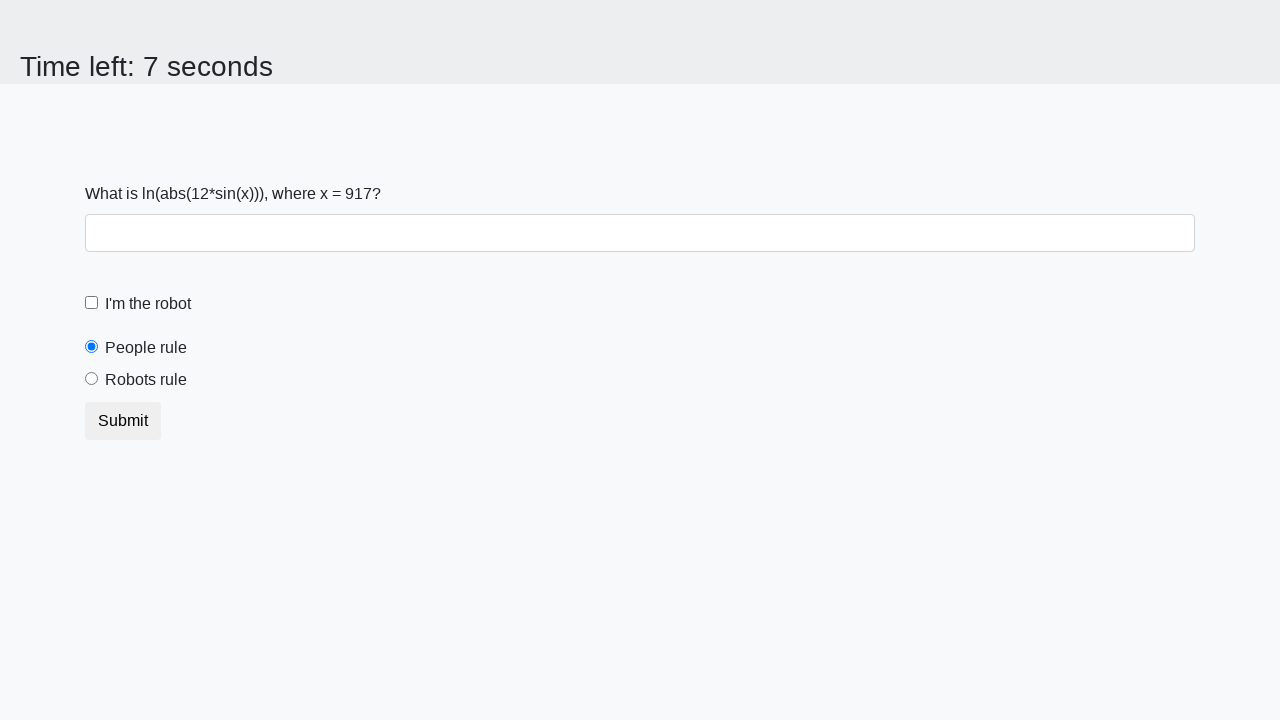